Tests the LOTUS Natural Products database search functionality by entering a plant name, clicking search, and verifying the download button is available

Starting URL: https://lotus.naturalproducts.net/

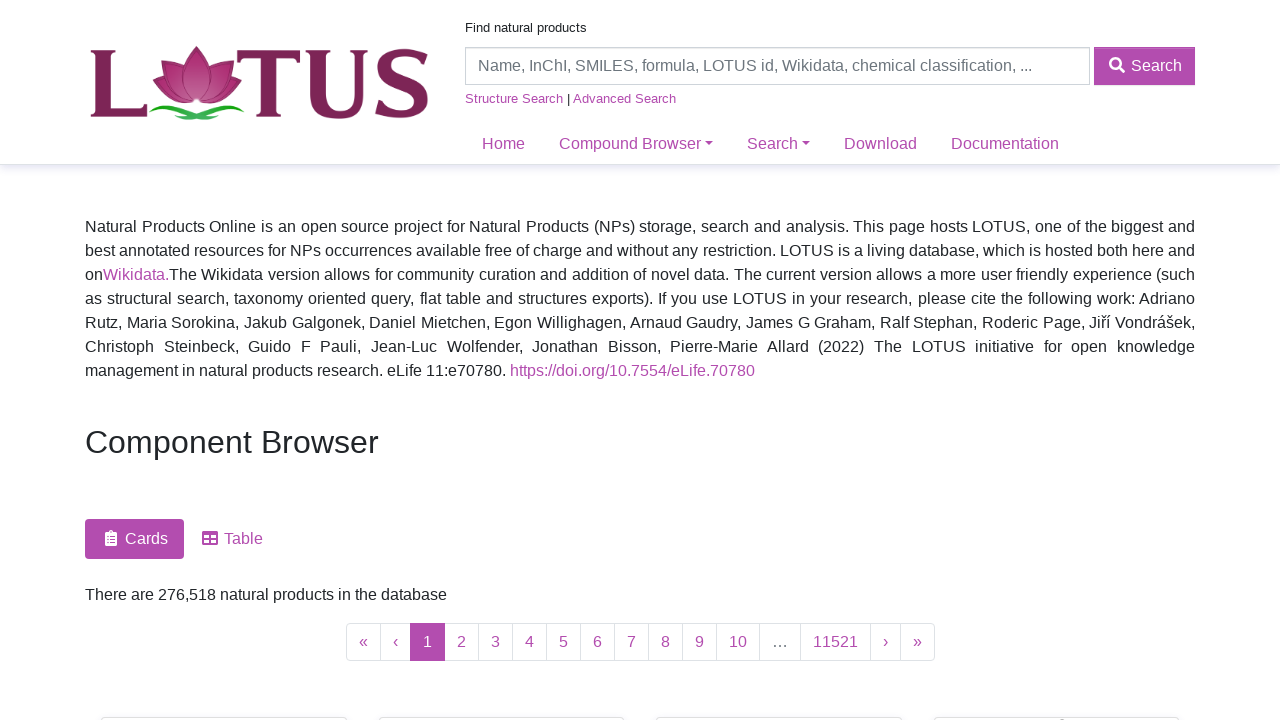

Filled search input with plant name 'Arabidopsis thaliana' on input#searchInput
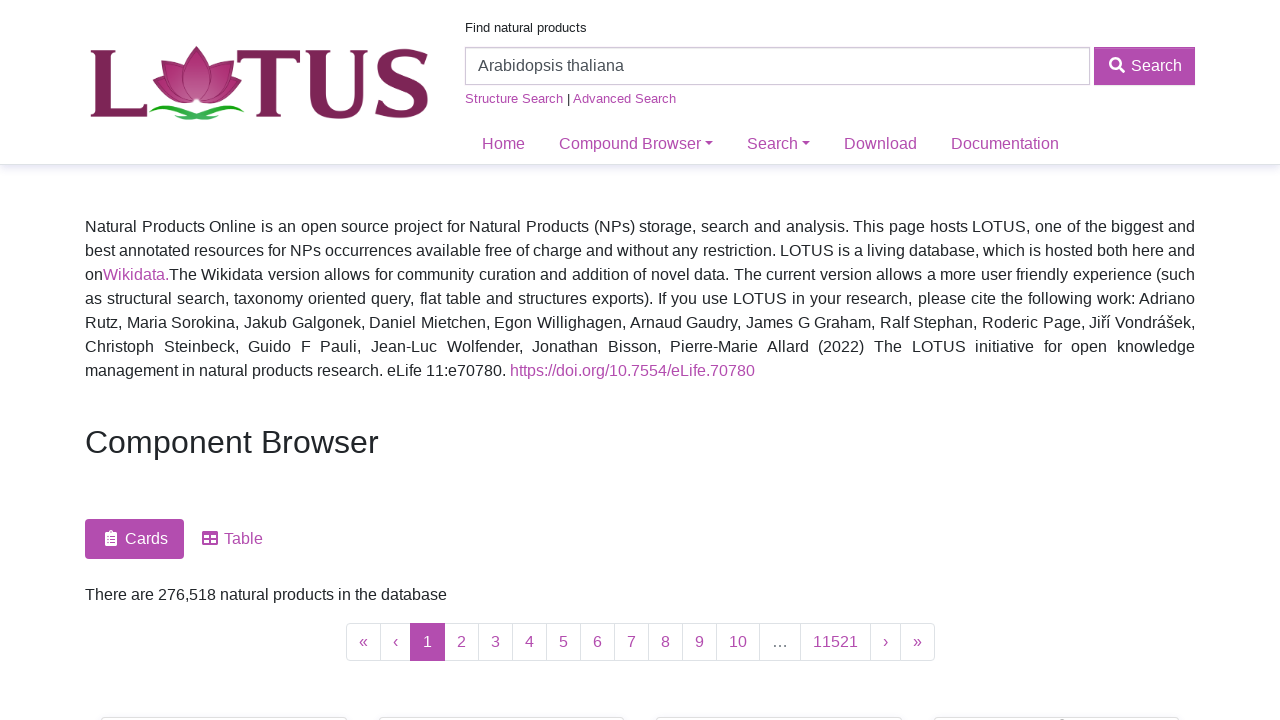

Clicked search button to query LOTUS database at (1144, 66) on button#searchButton
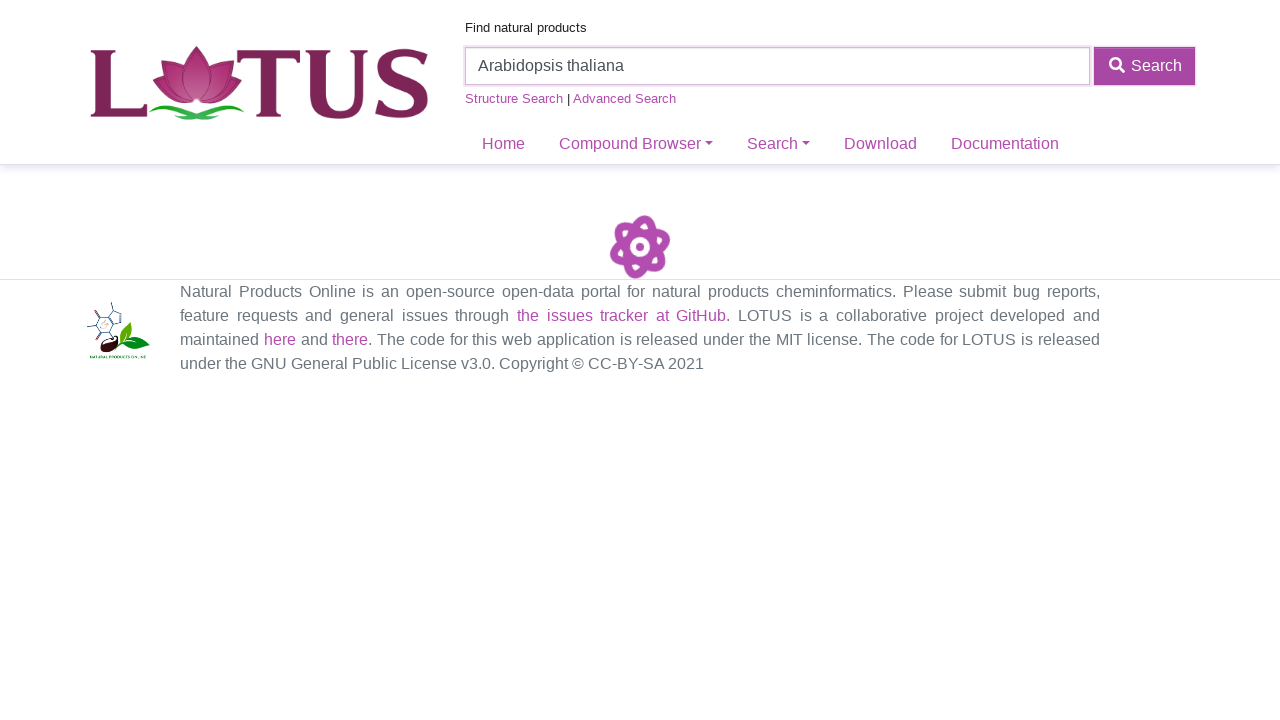

Search results loaded and download button appeared
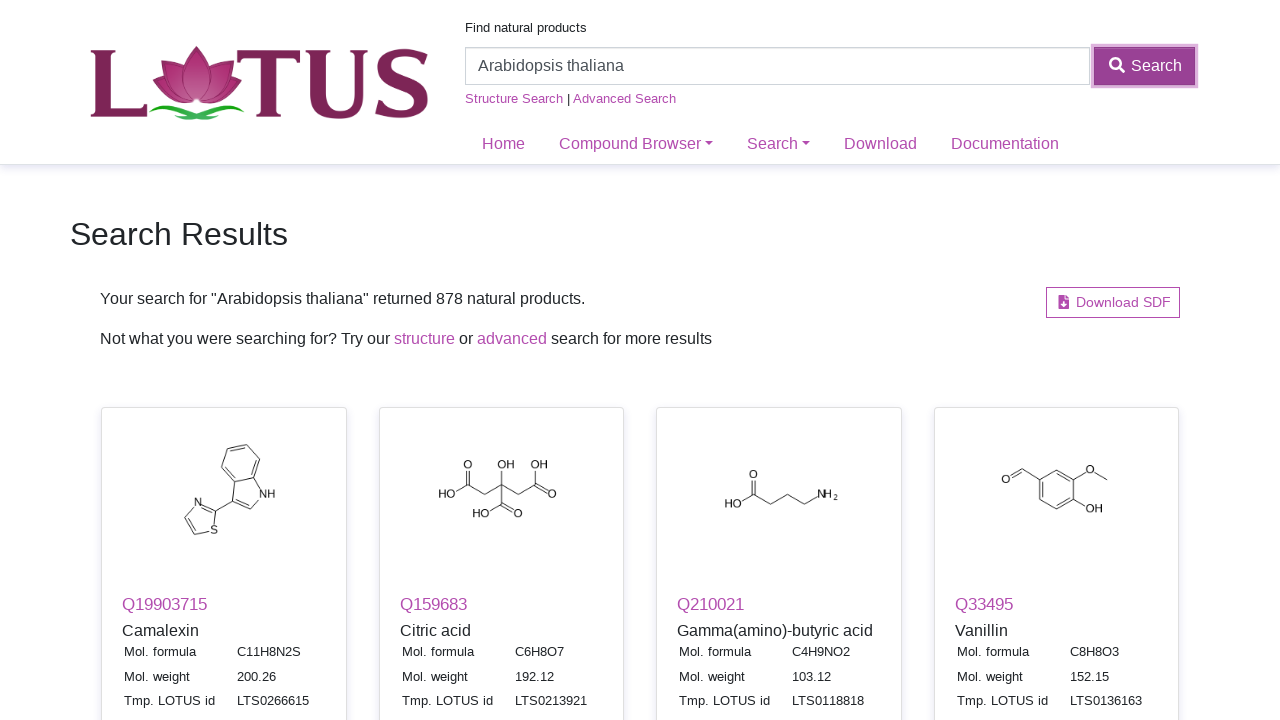

Clicked download SDF file button to initiate download at (1113, 303) on #downloadSDFfile
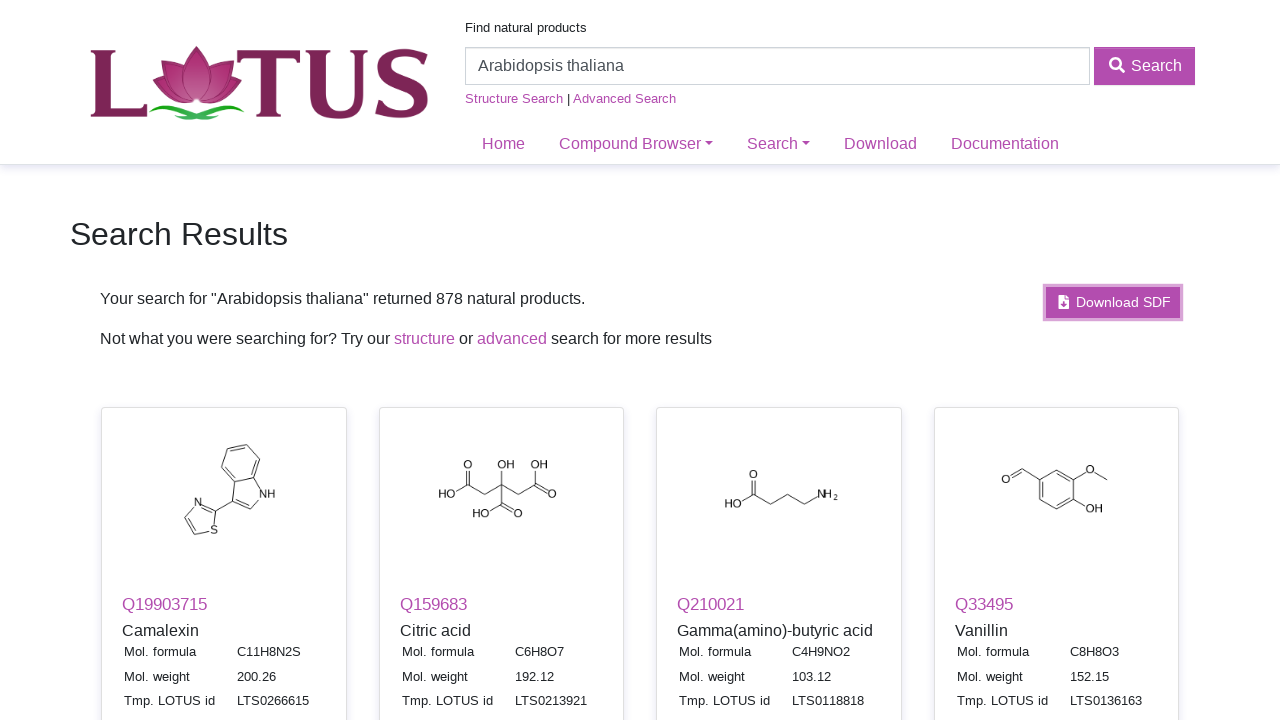

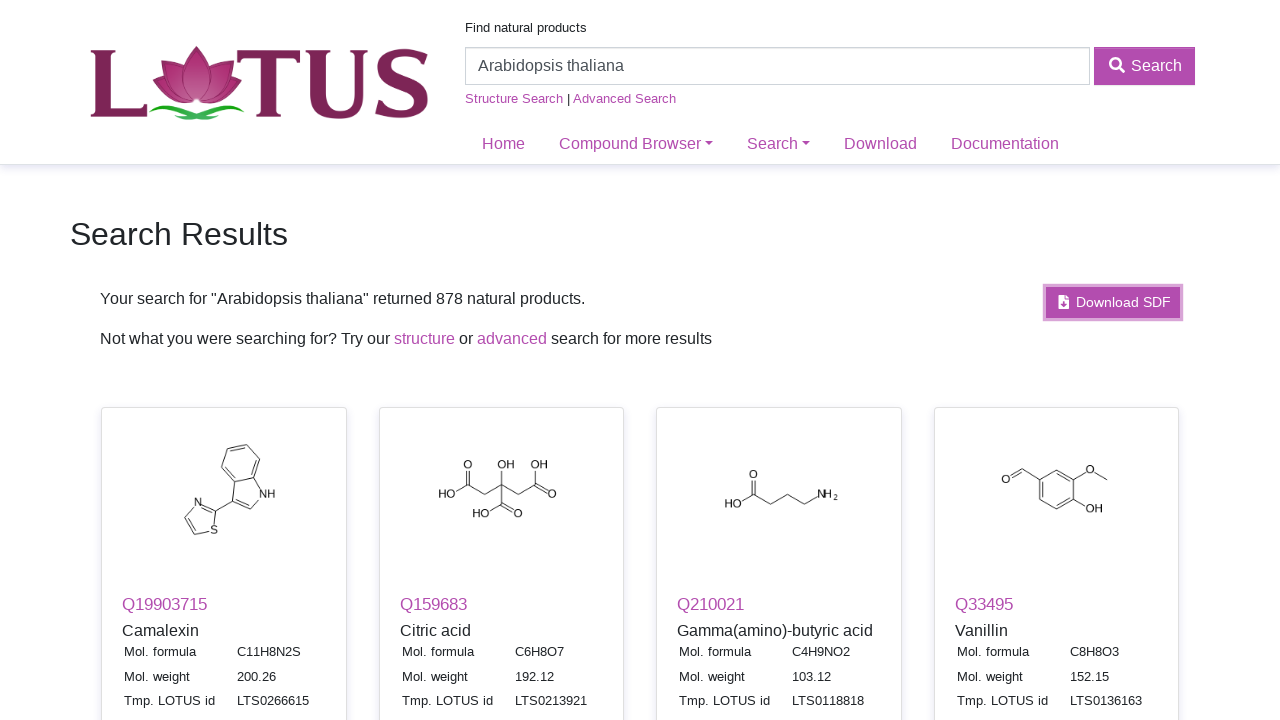